Tests auto-suggestive dropdown functionality by typing partial text and selecting a specific option from the suggestions

Starting URL: https://rahulshettyacademy.com/dropdownsPractise/

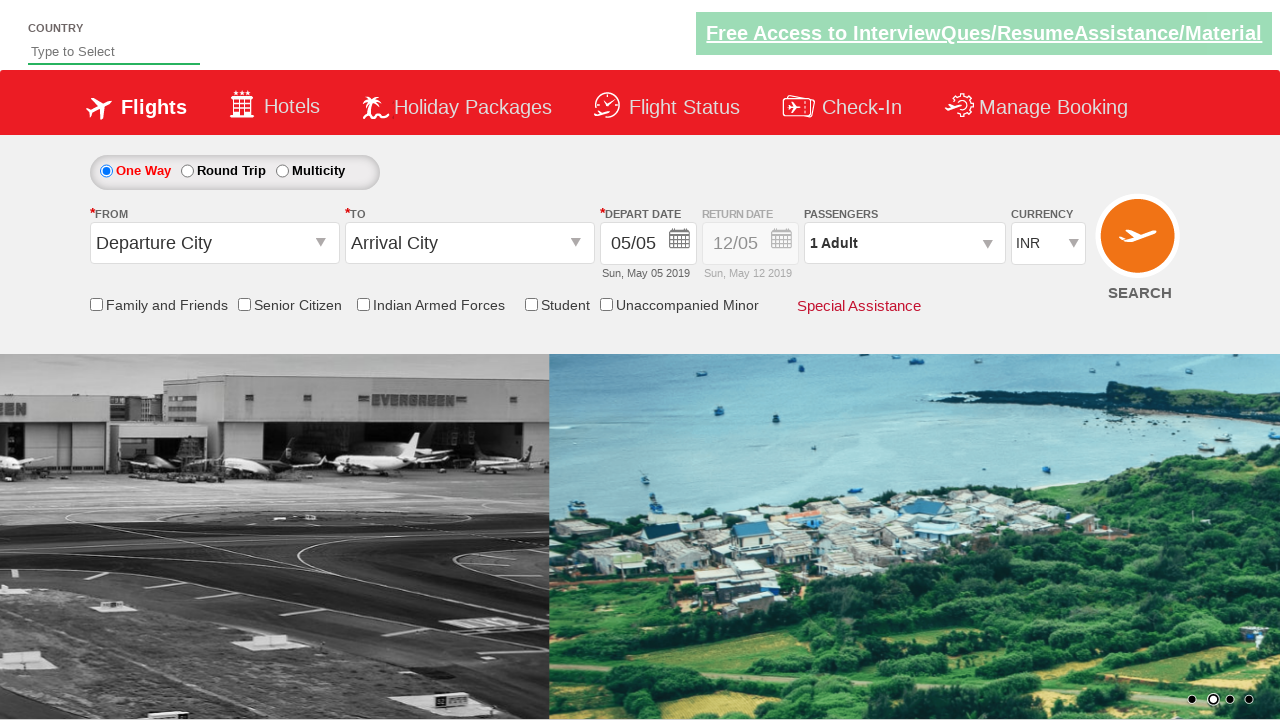

Typed 'ind' into auto-suggest field to filter dropdown options on #autosuggest
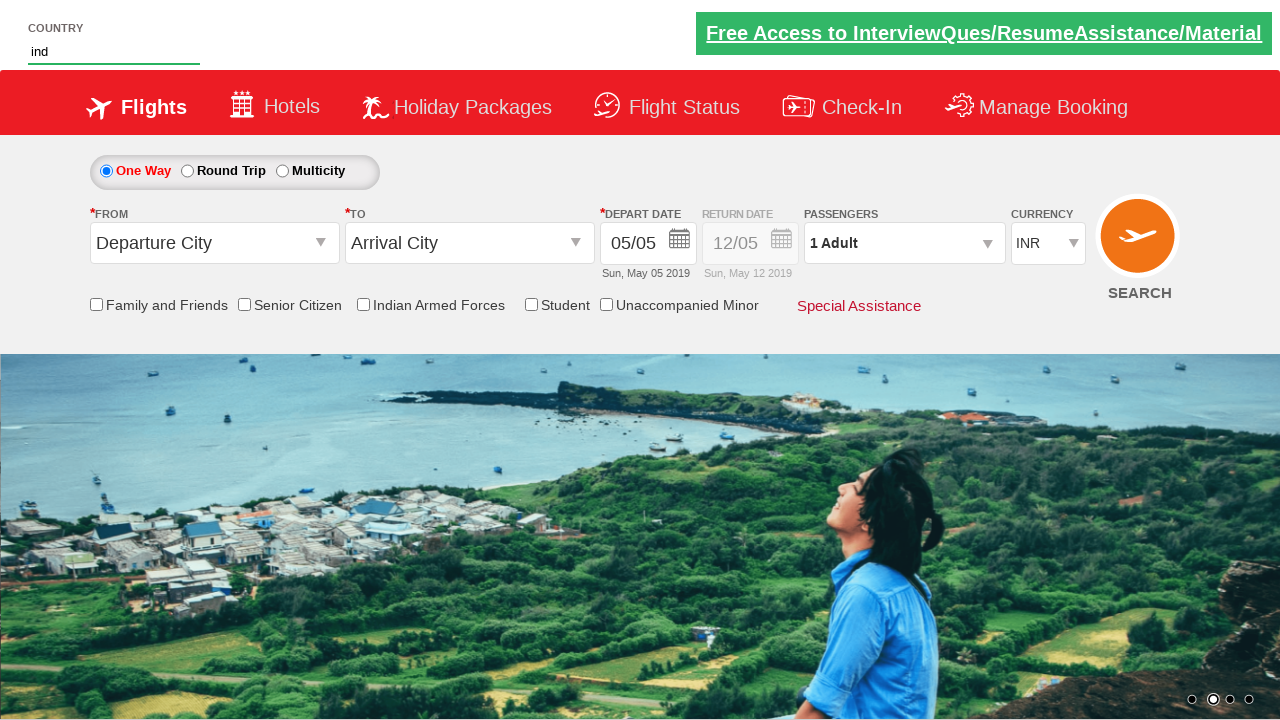

Dropdown suggestions loaded and are visible
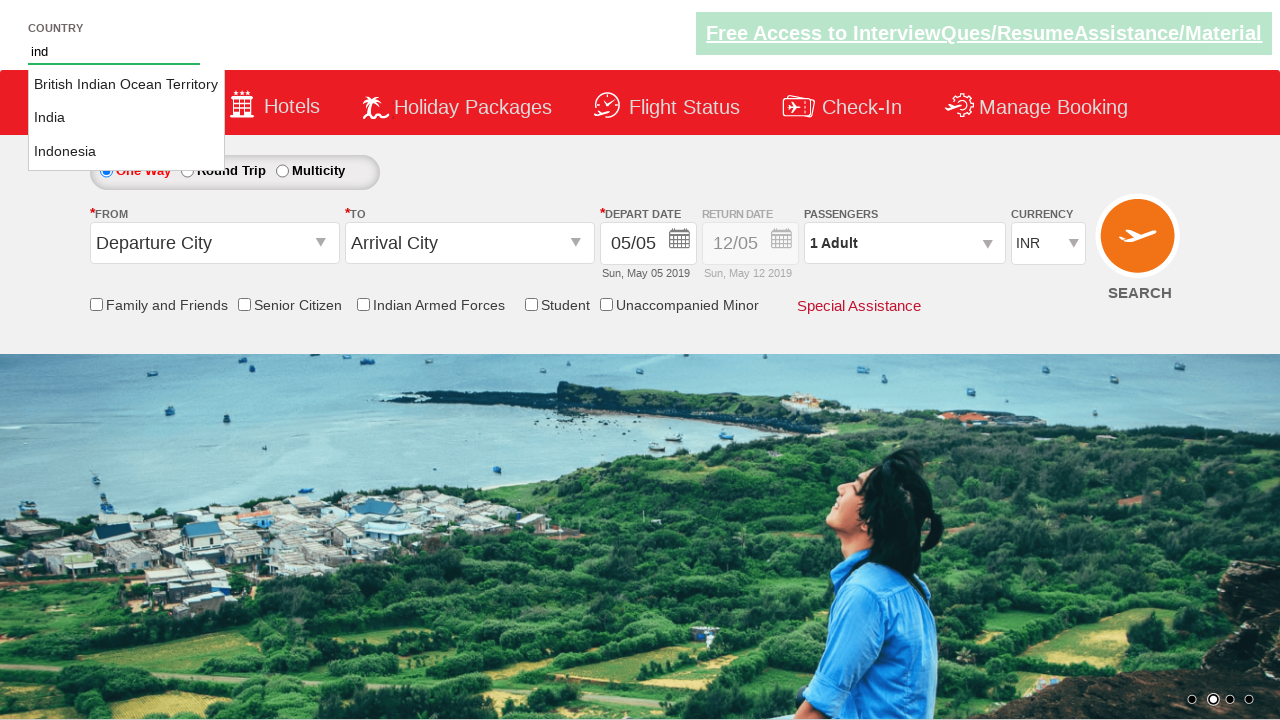

Selected 'India' option from auto-suggest dropdown at (126, 118) on li[class='ui-menu-item'] a >> nth=1
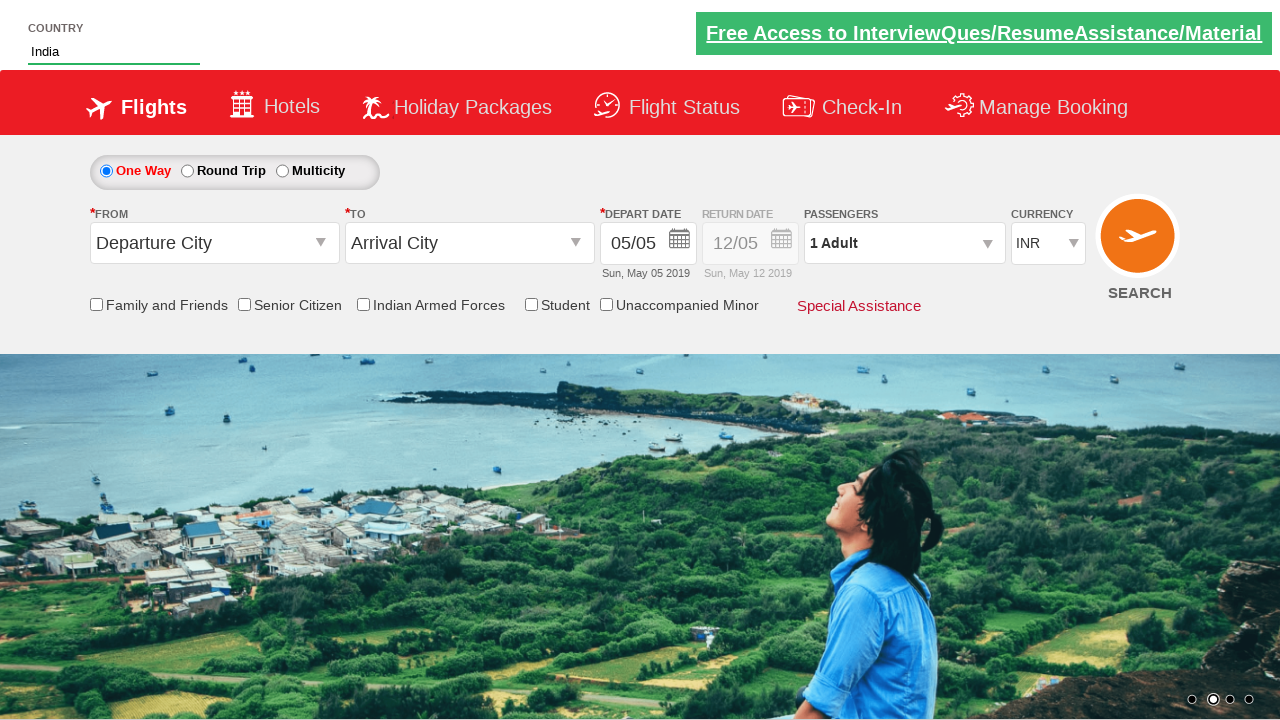

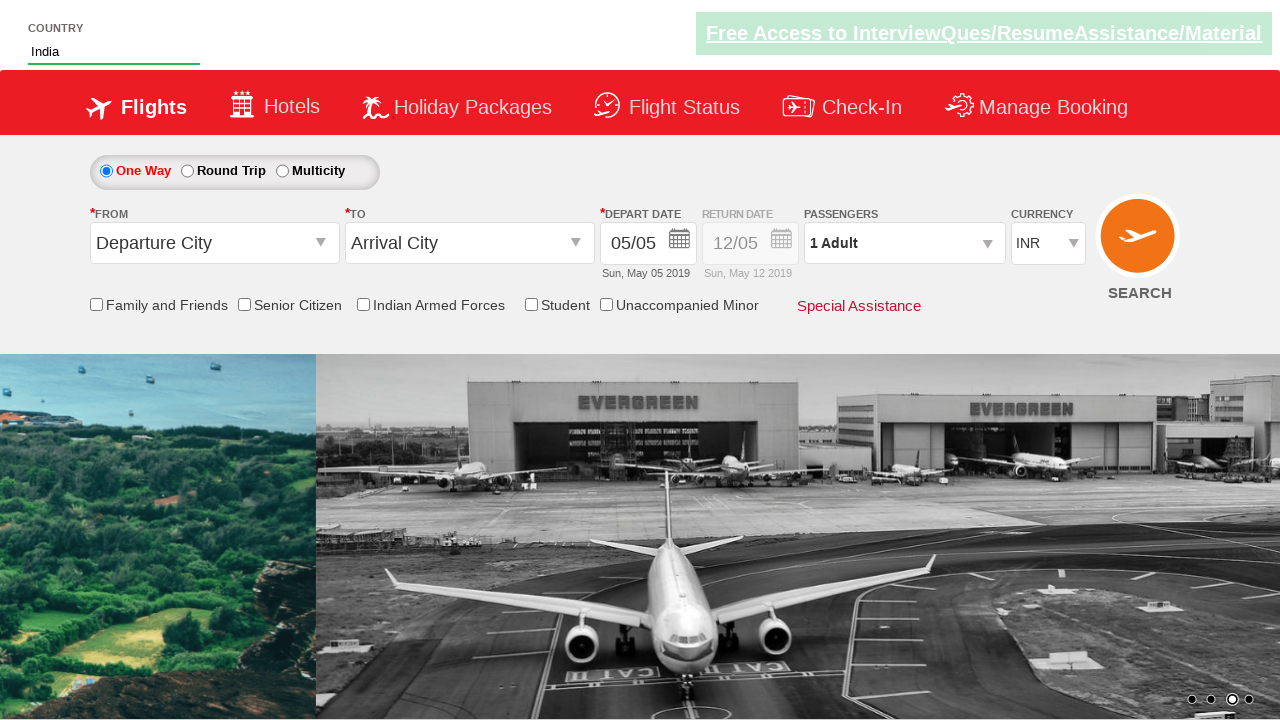